Tests letter characters as ZIP code input and verifies error message appears

Starting URL: https://www.sharelane.com/cgi-bin/register.py

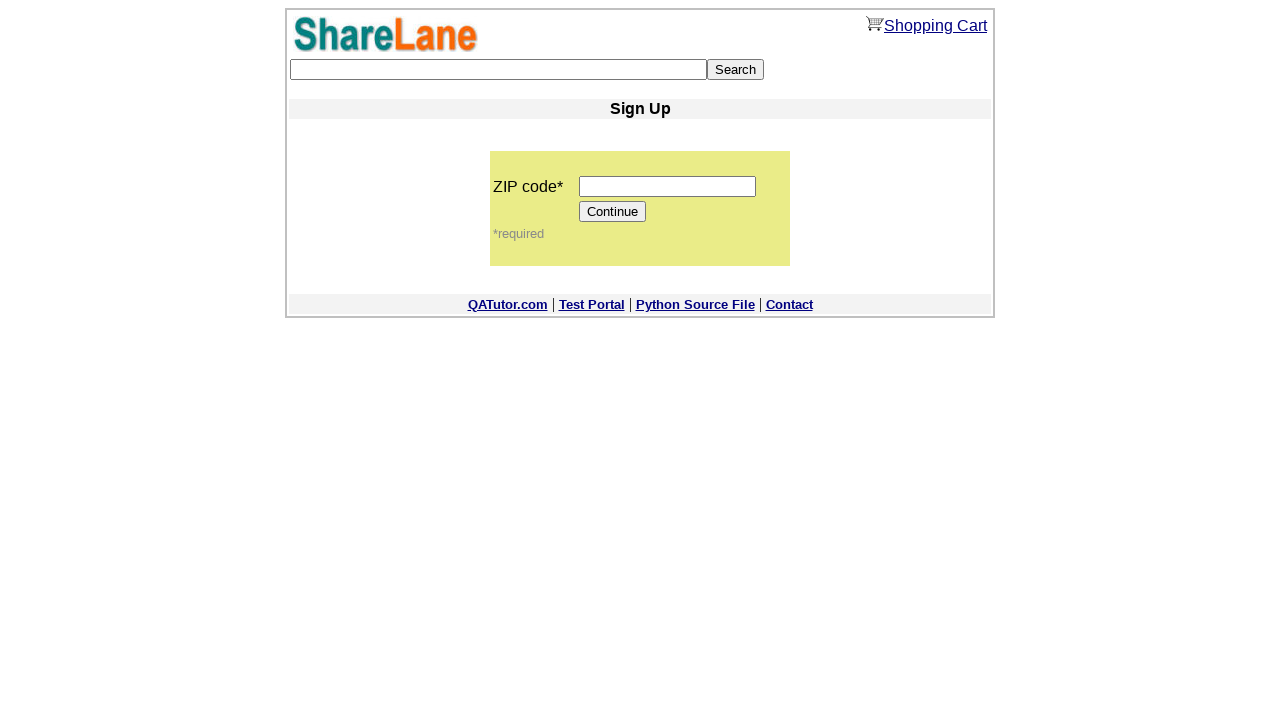

Filled ZIP code field with letter characters 'abcde' on input[name='zip_code']
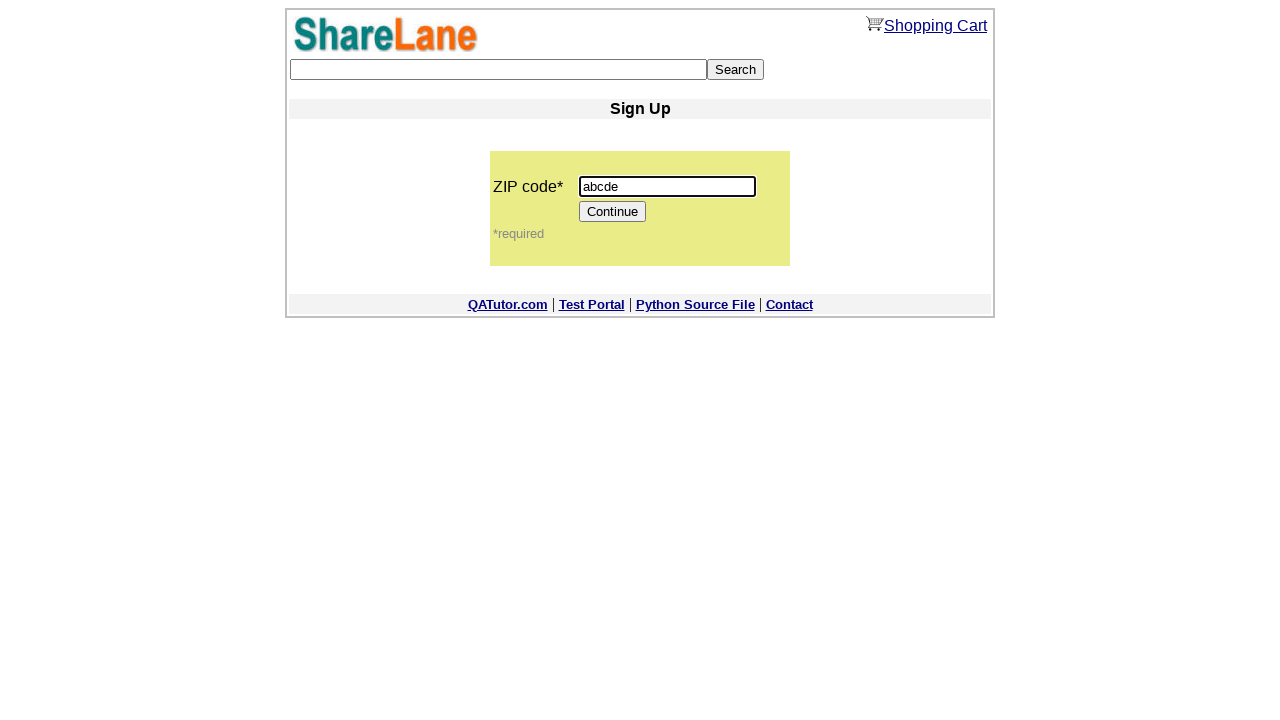

Clicked Continue button to submit form with invalid ZIP code at (613, 212) on [value='Continue']
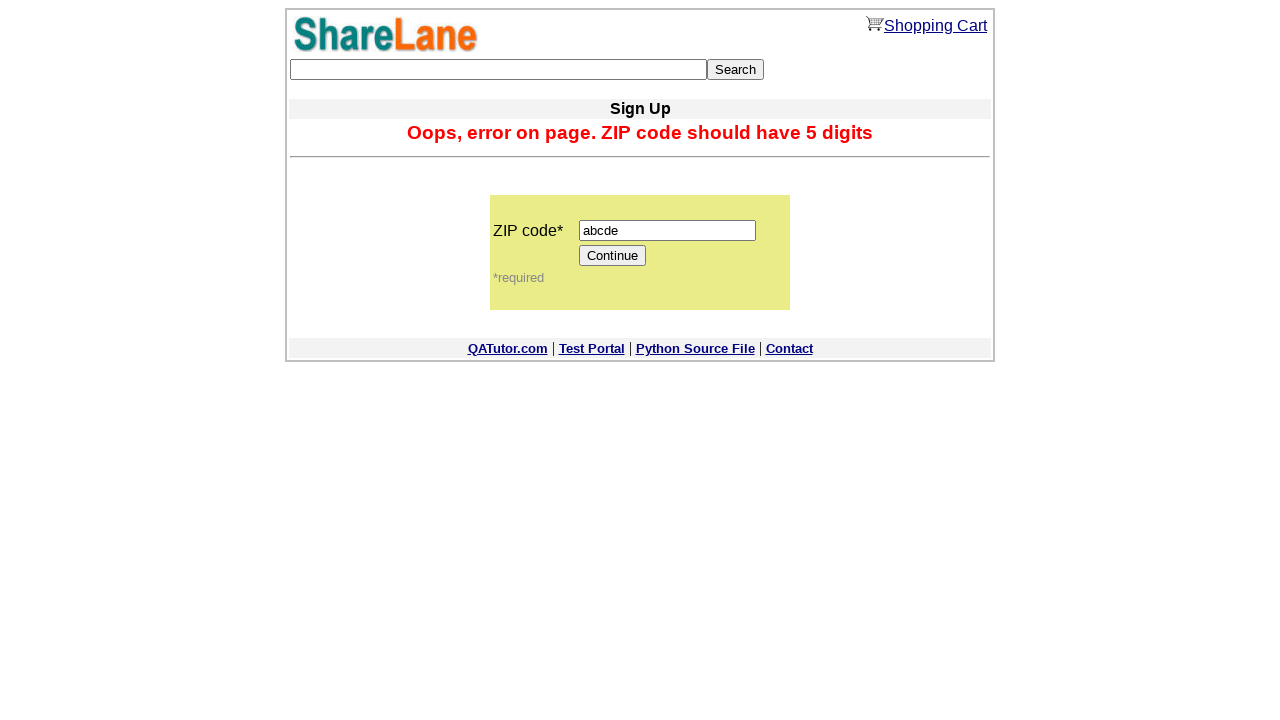

Error message appeared confirming letter characters are not accepted as ZIP code
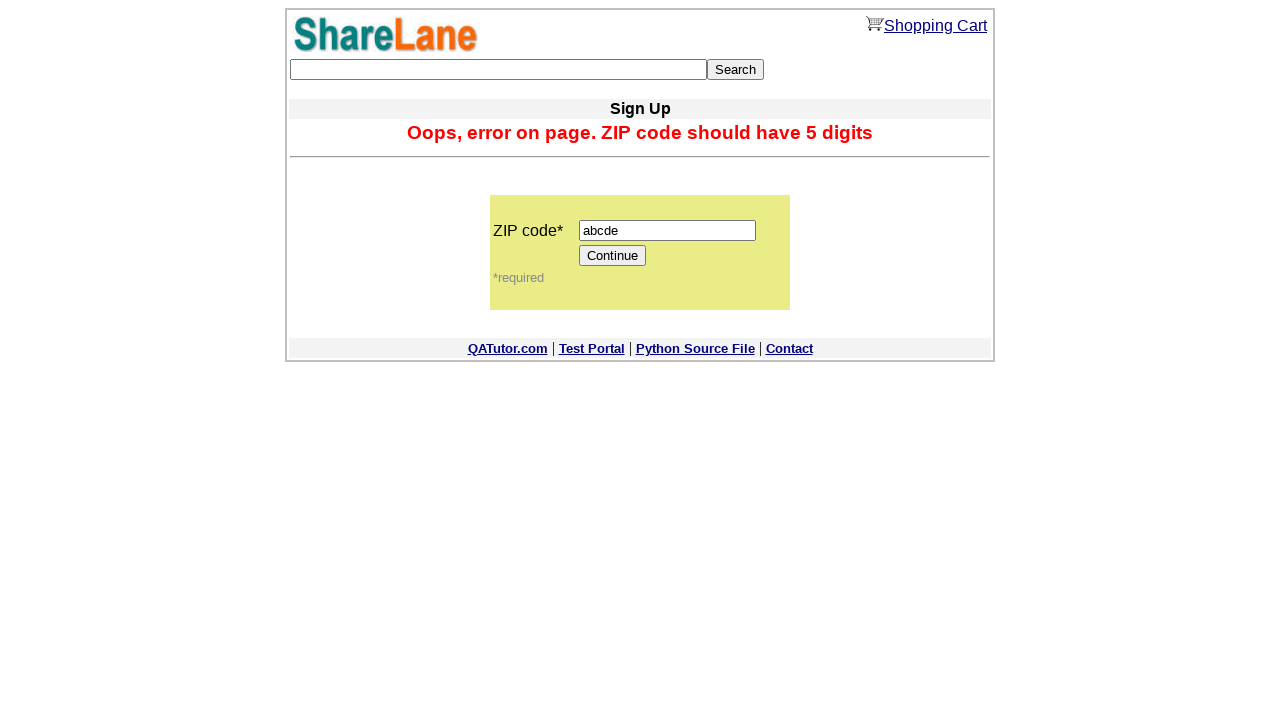

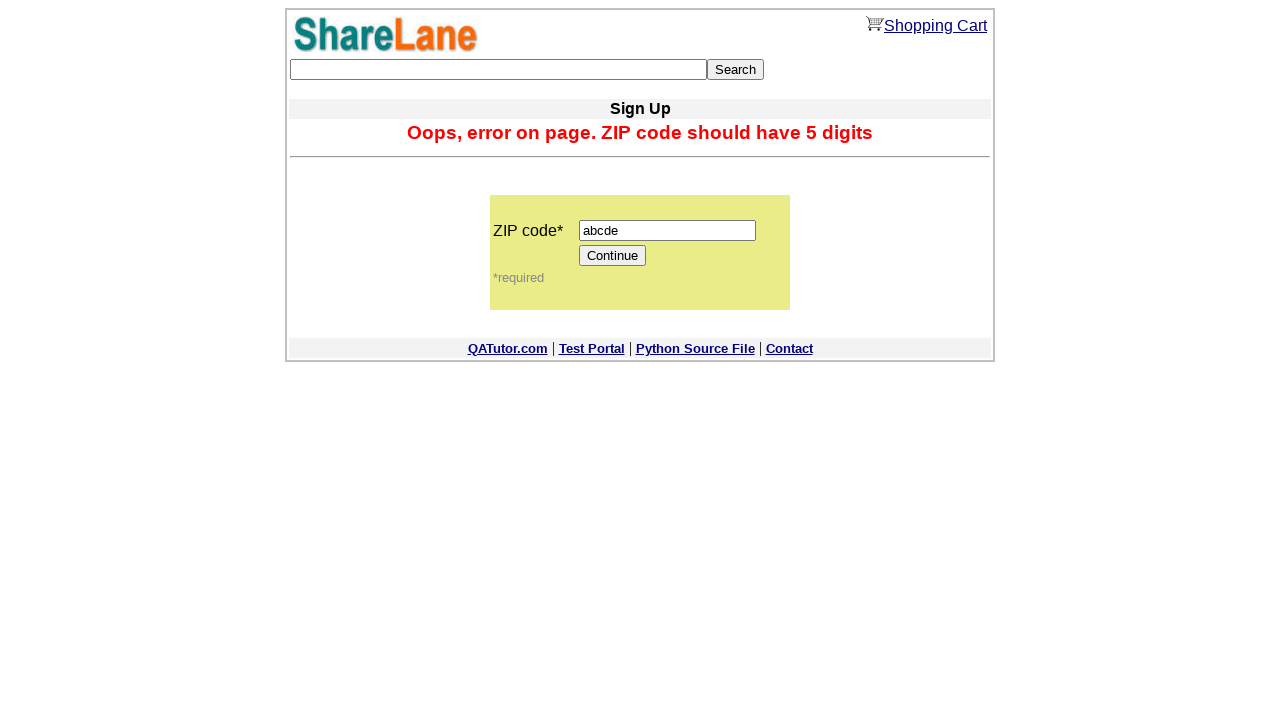